Navigates to Python.org and verifies that event information is displayed in the events widget

Starting URL: https://www.python.org/

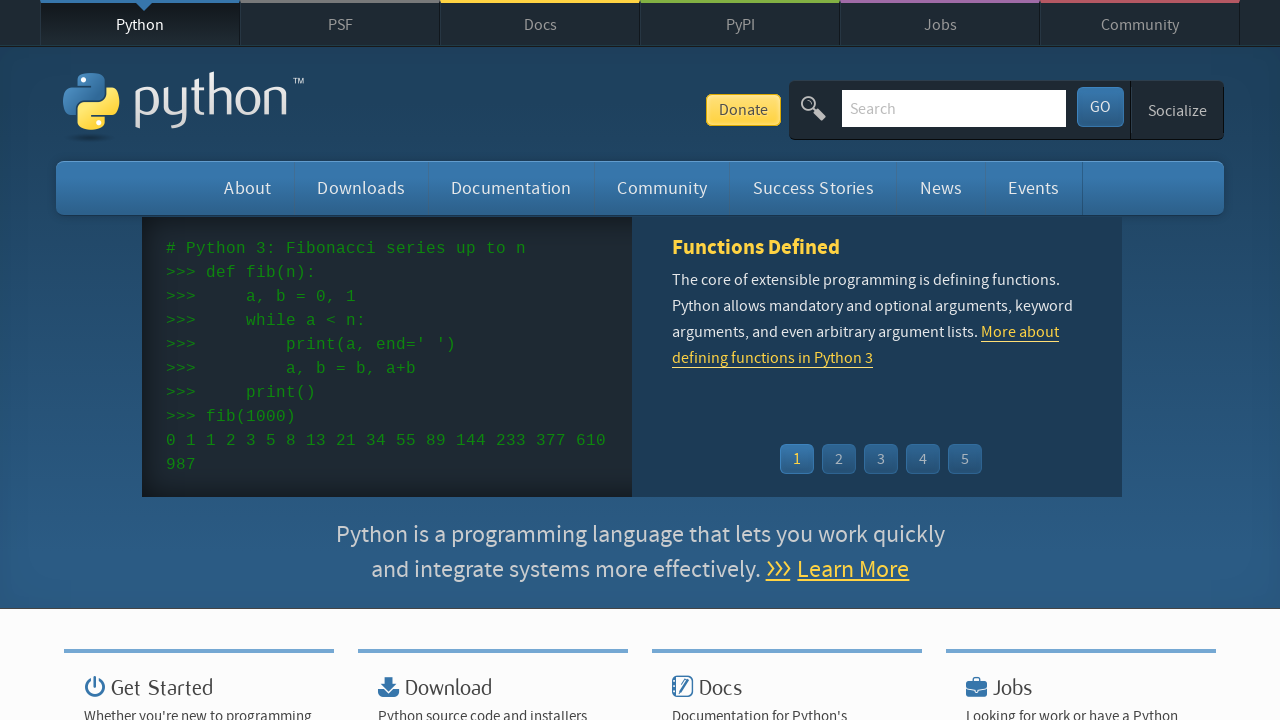

Navigated to Python.org homepage
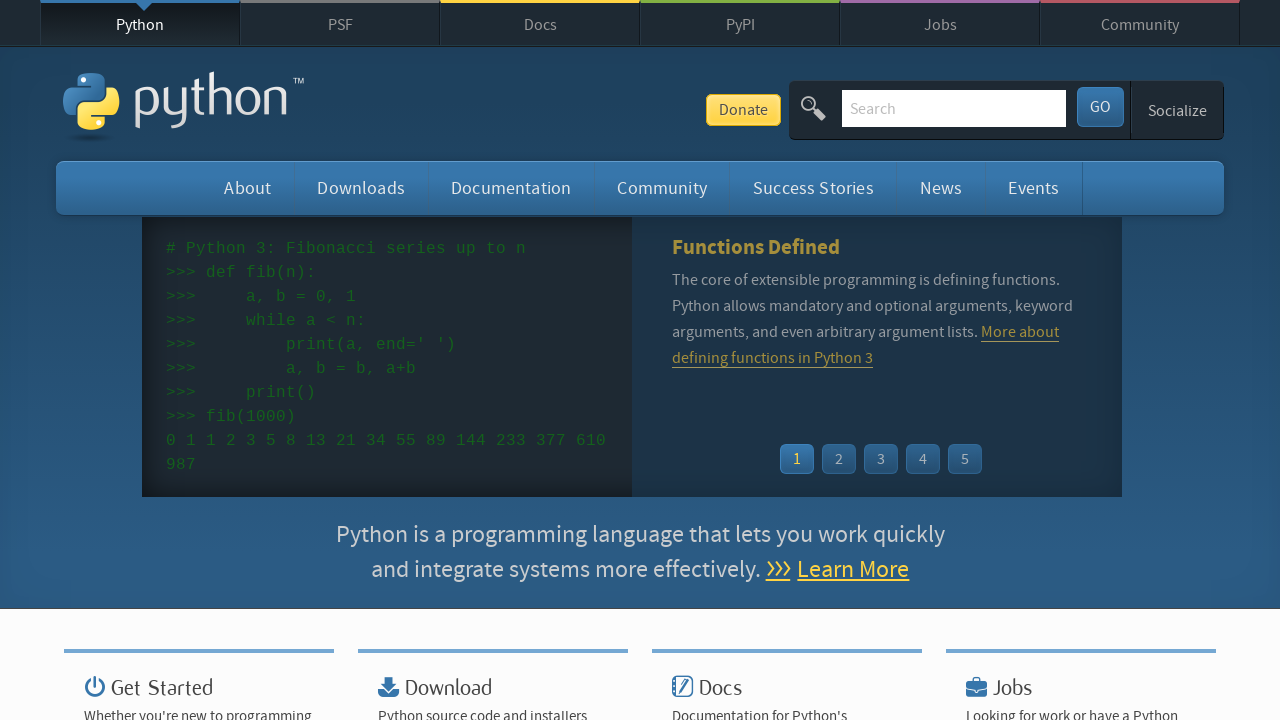

Event widget loaded
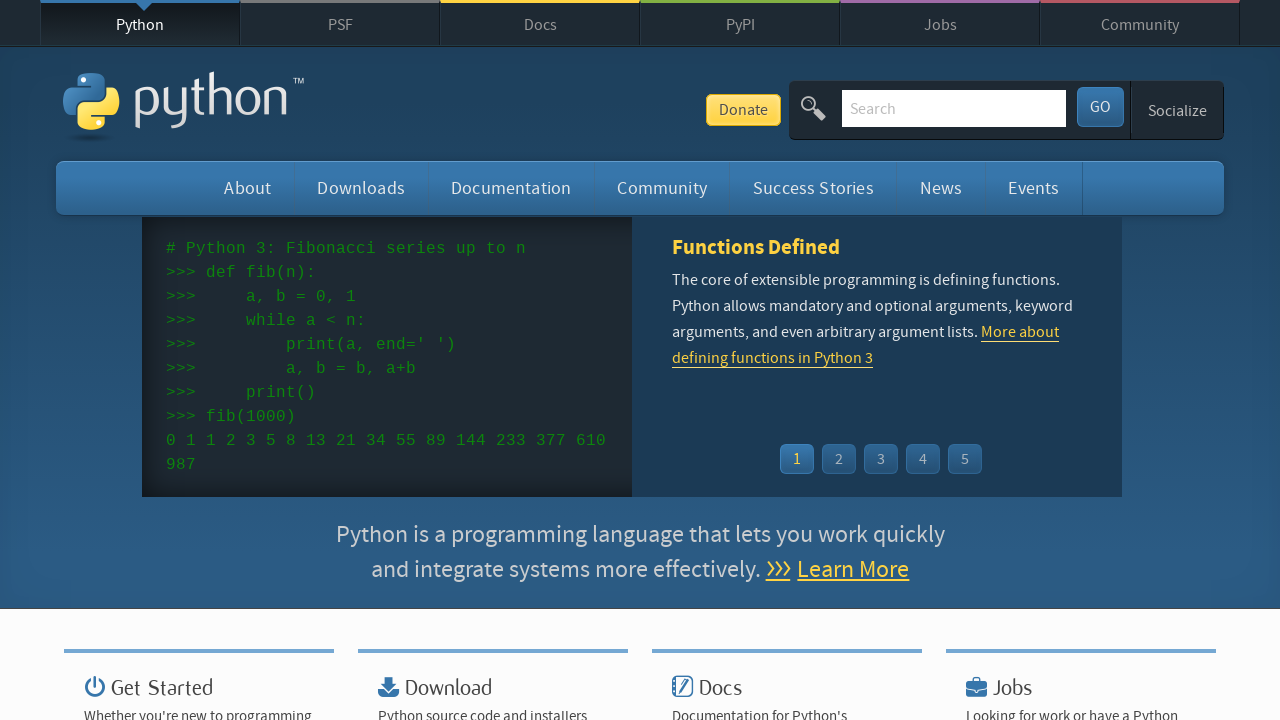

Event times are displayed in the widget
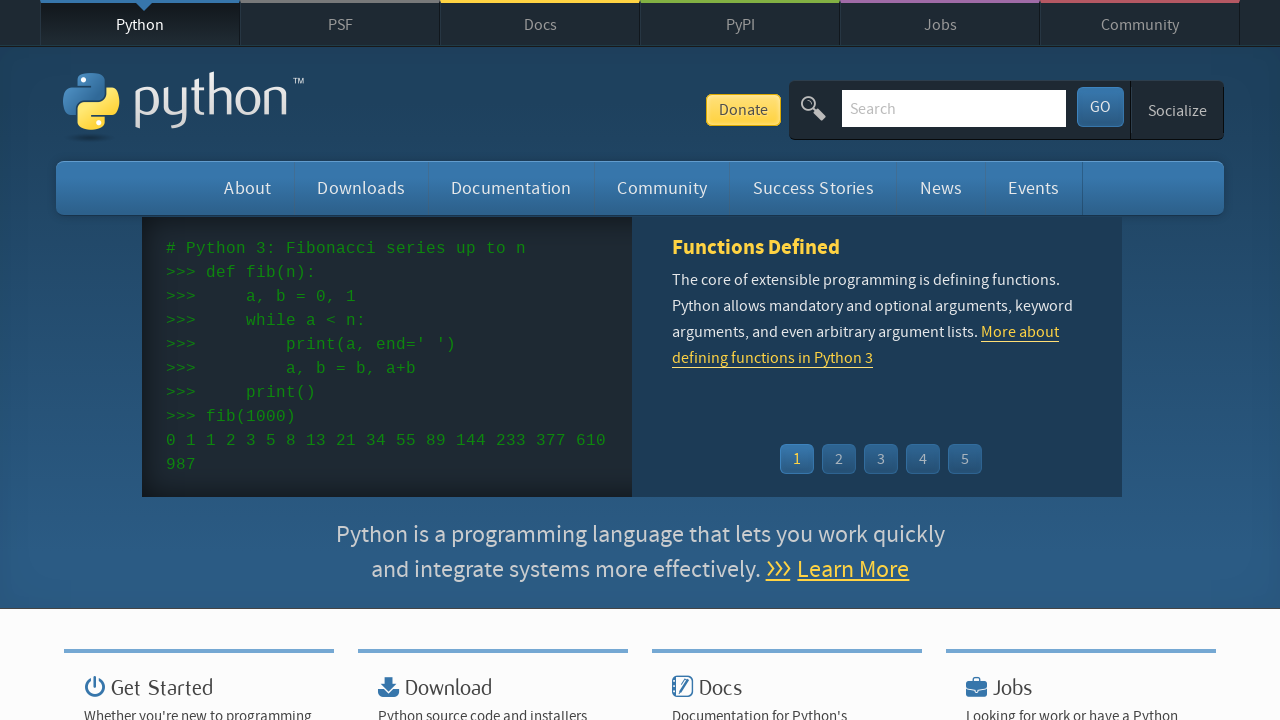

Event names and links are displayed in the widget
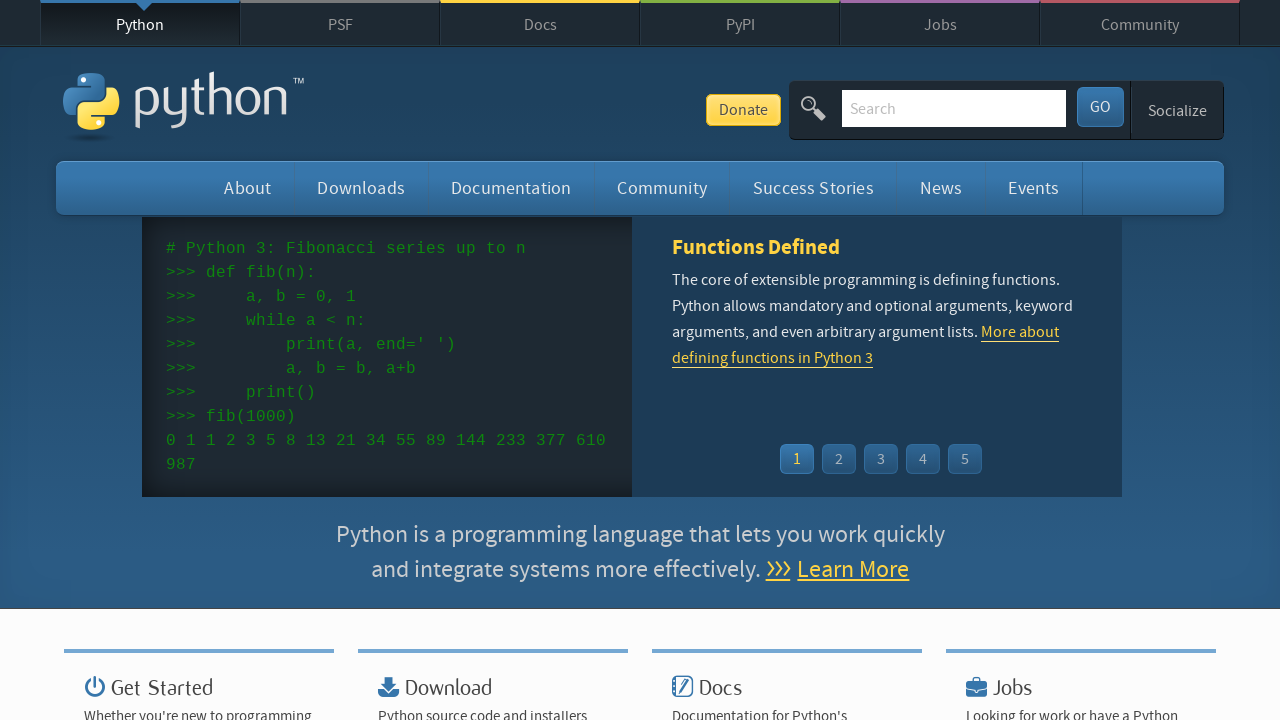

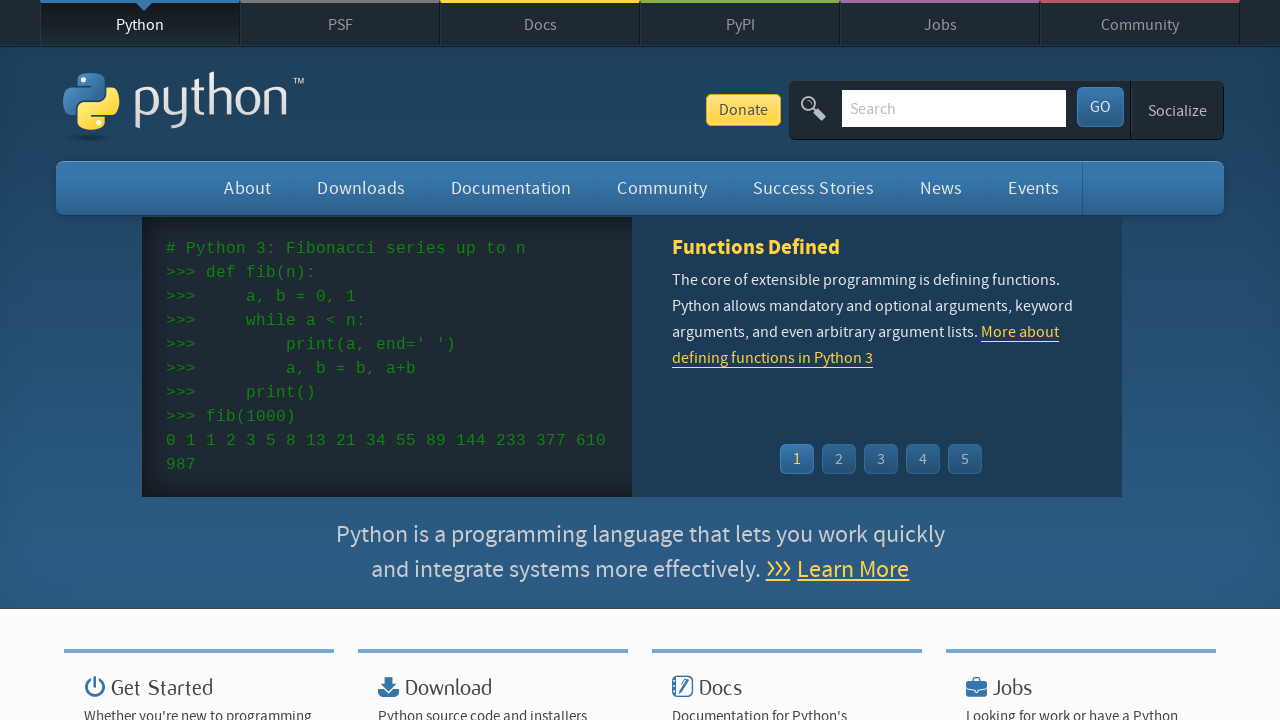